Tests navigation to the Sortable Data Tables page by clicking on a link from the main page and verifying table content is present

Starting URL: https://the-internet.herokuapp.com/

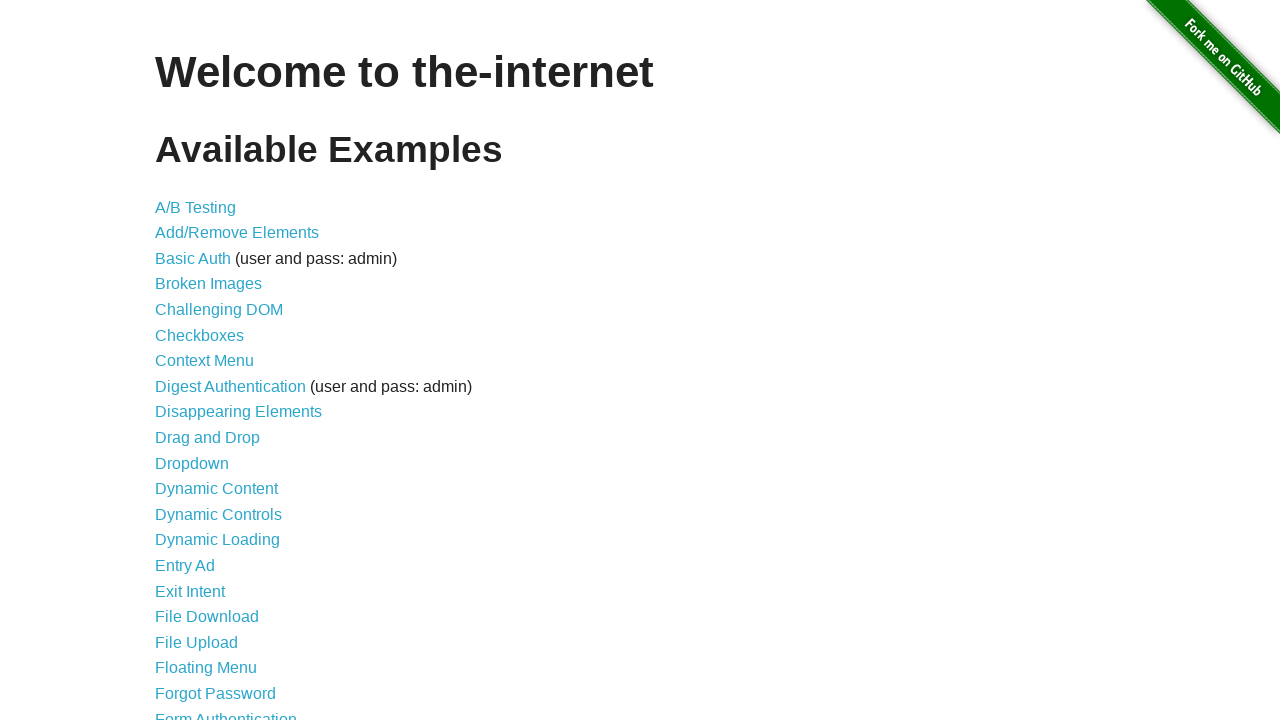

Clicked on 'Sortable Data Tables' link at (230, 574) on text=Sortable Data Tables
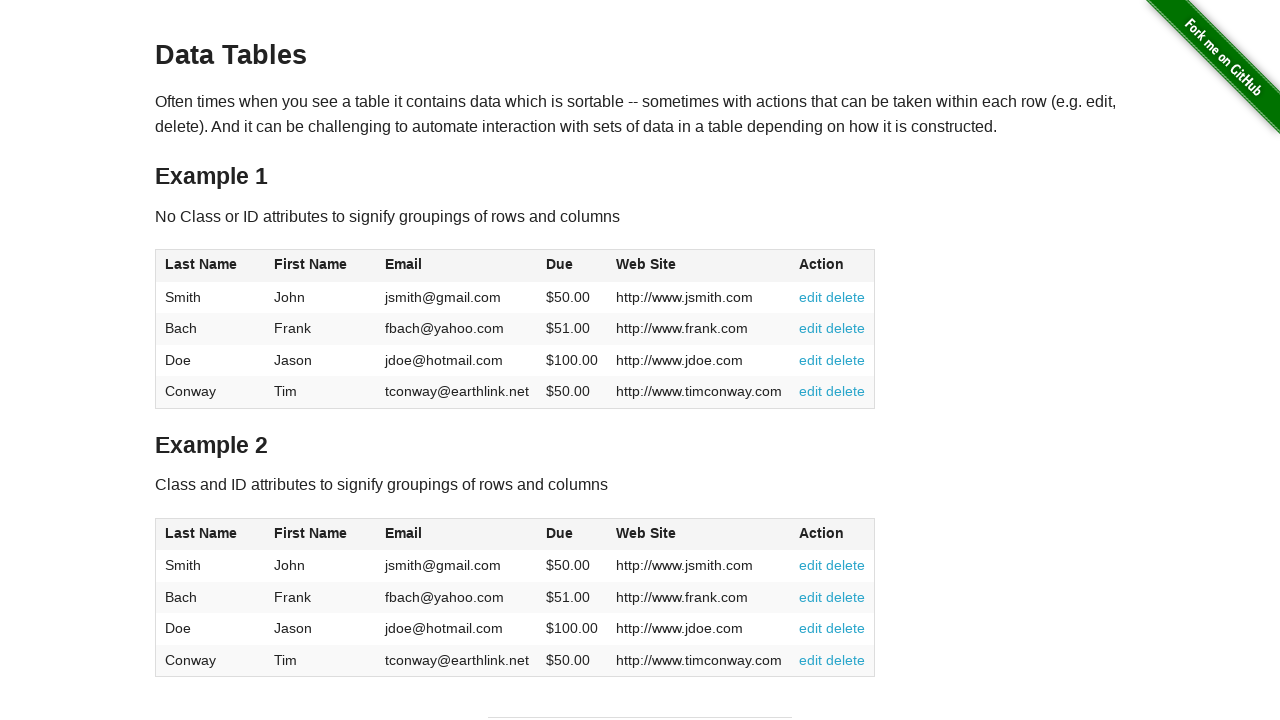

Verified table content is present - first row of table1 loaded
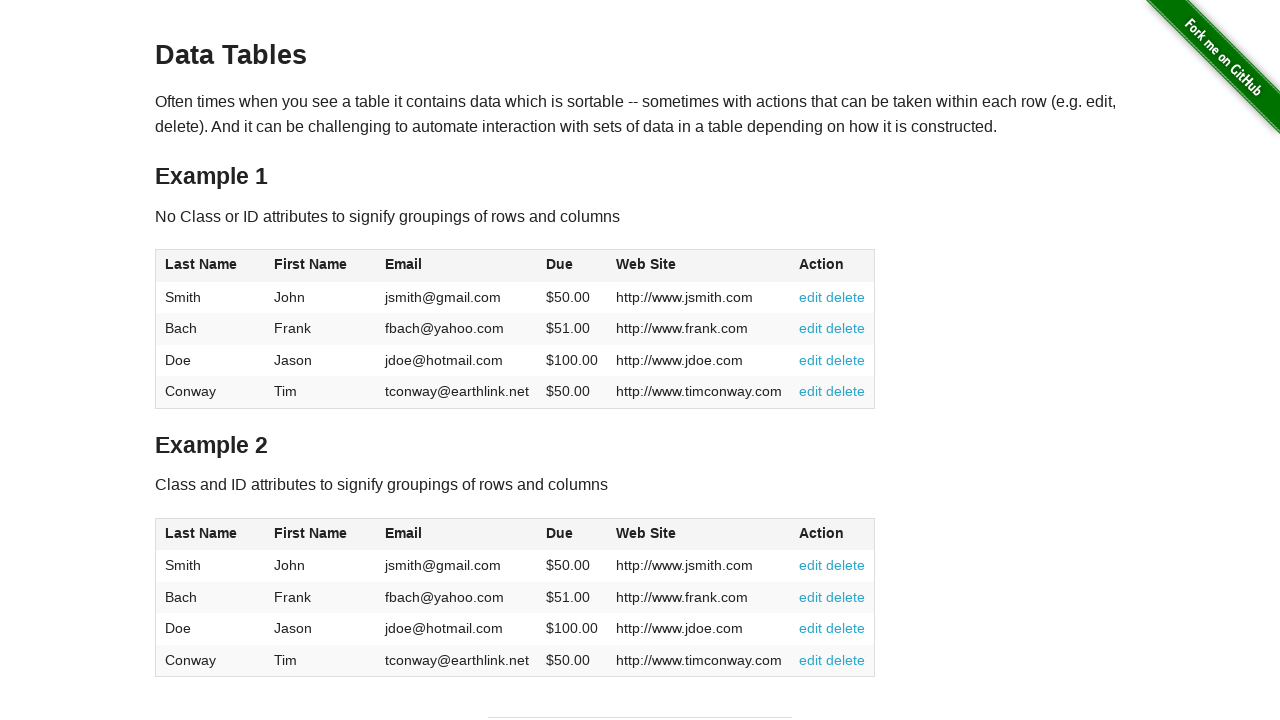

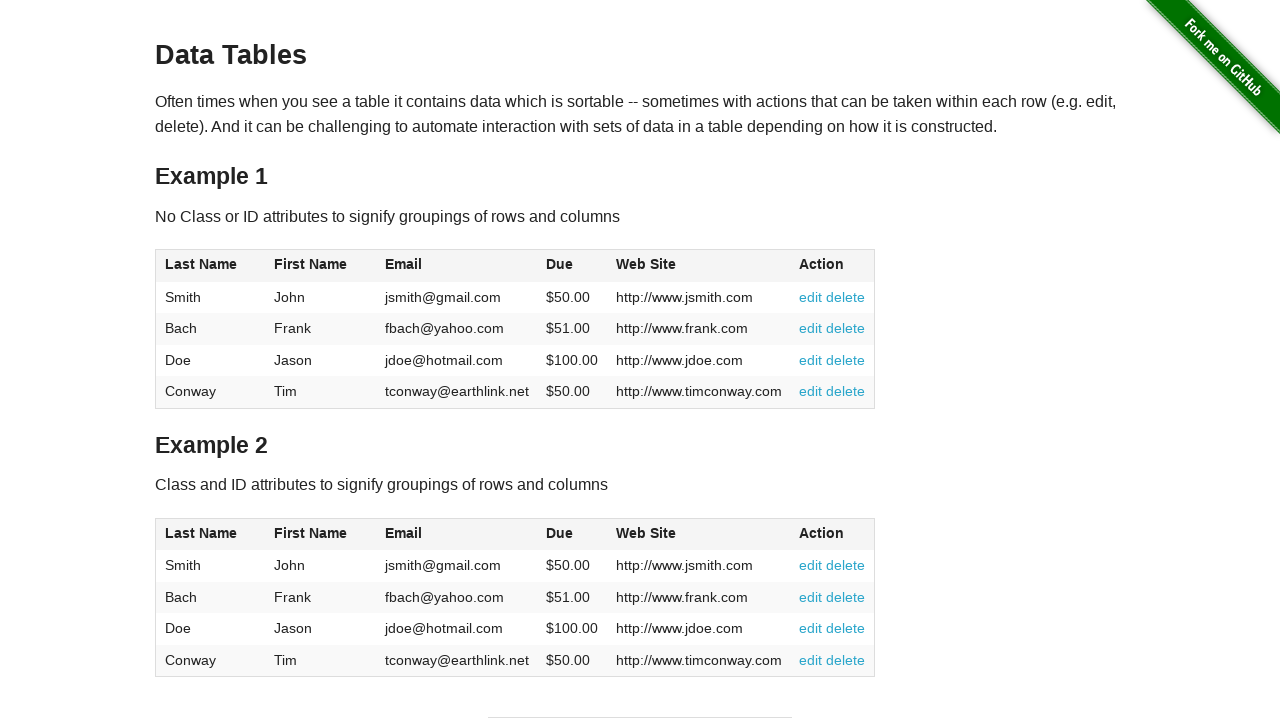